Tests the search functionality by entering a search phrase and verifying that the top search results contain the keyword in either the title or snippet.

Starting URL: https://dev.to/

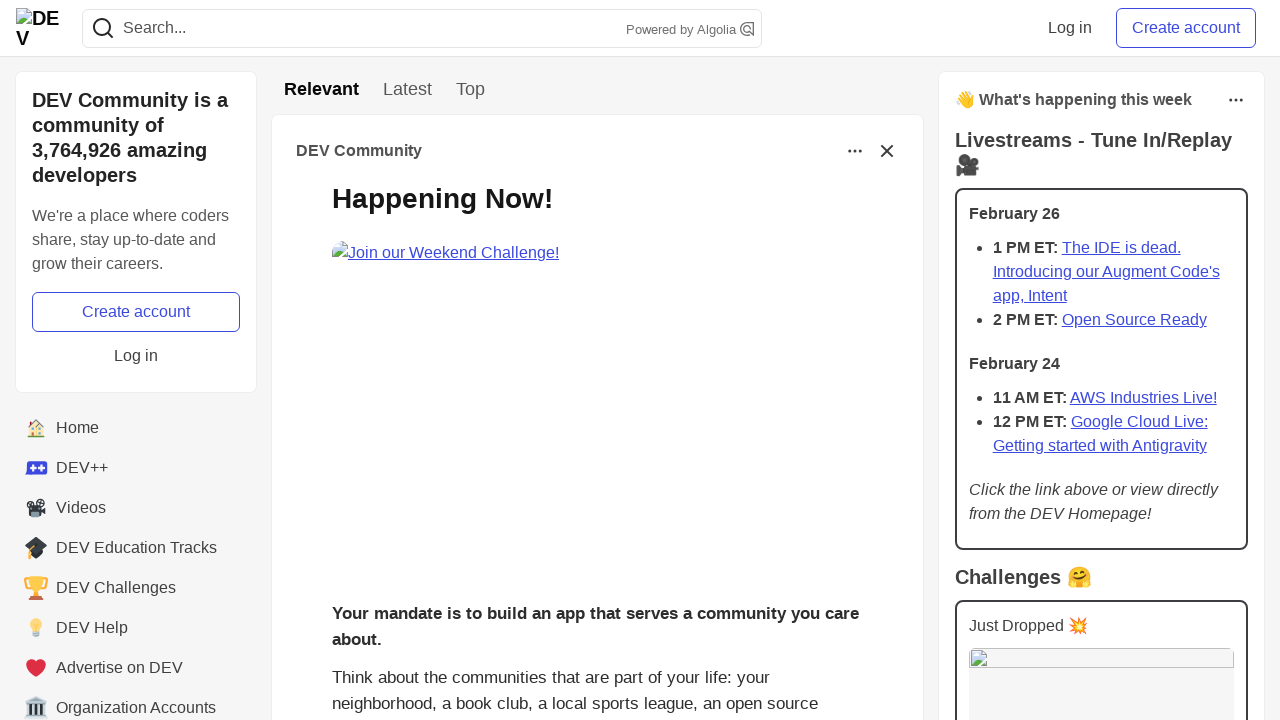

Filled search field with 'javascript' on input[name='q']
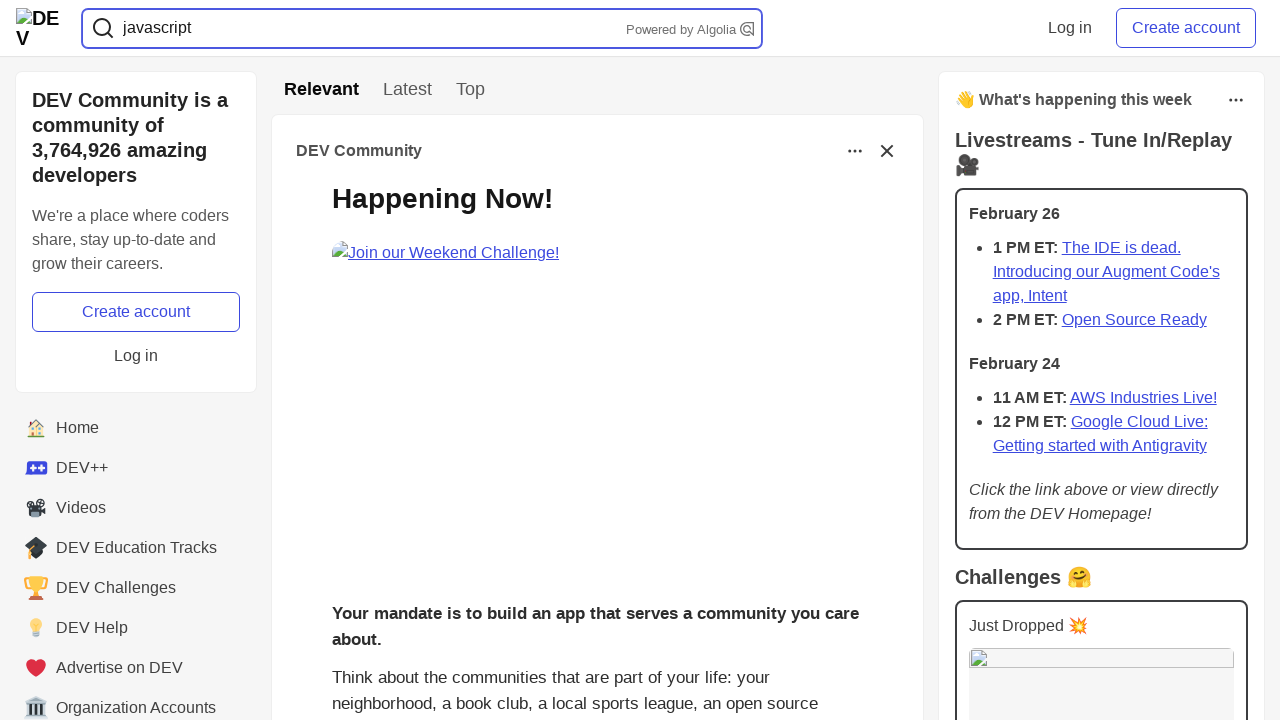

Pressed Enter to submit search query on input[name='q']
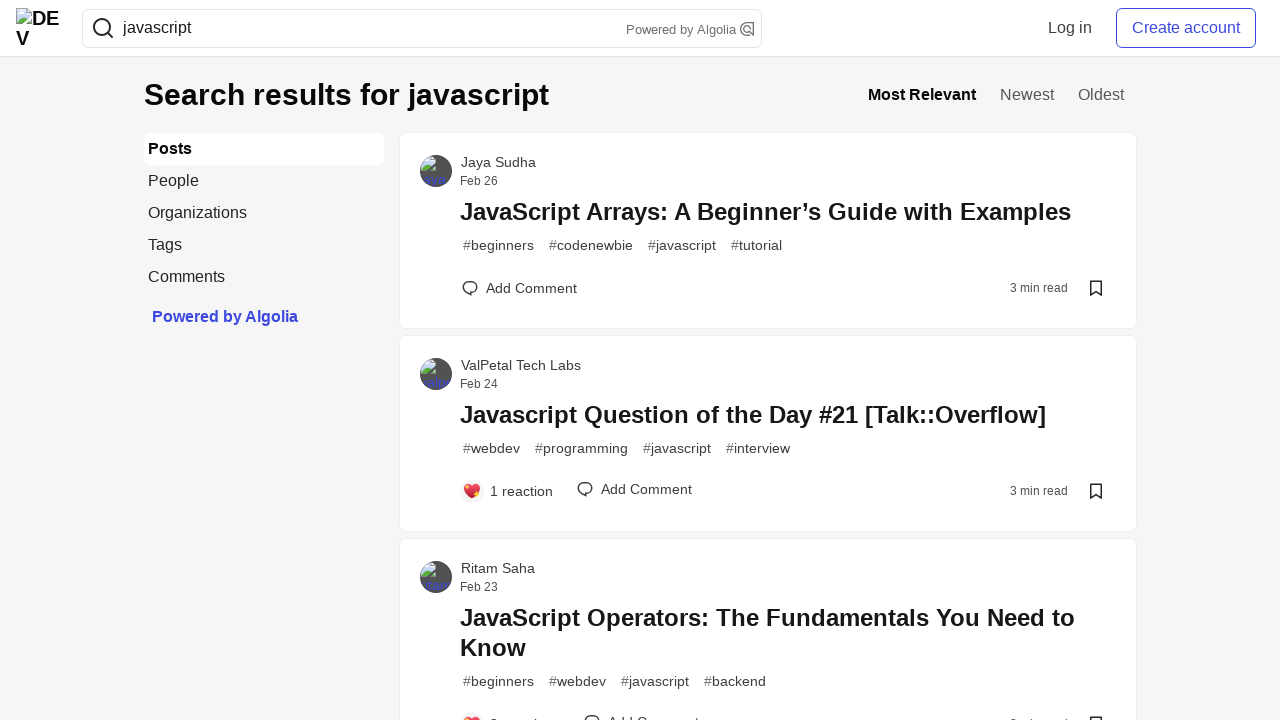

Search results story titles loaded
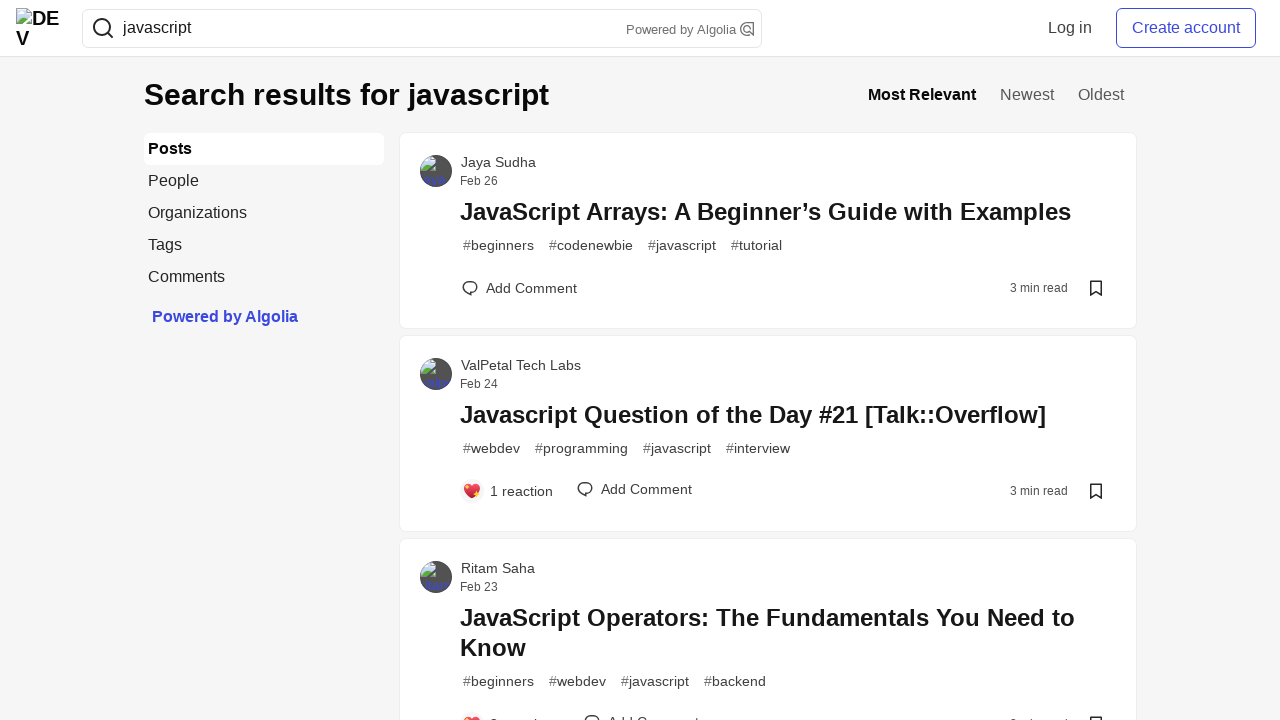

Search results fully loaded and ready
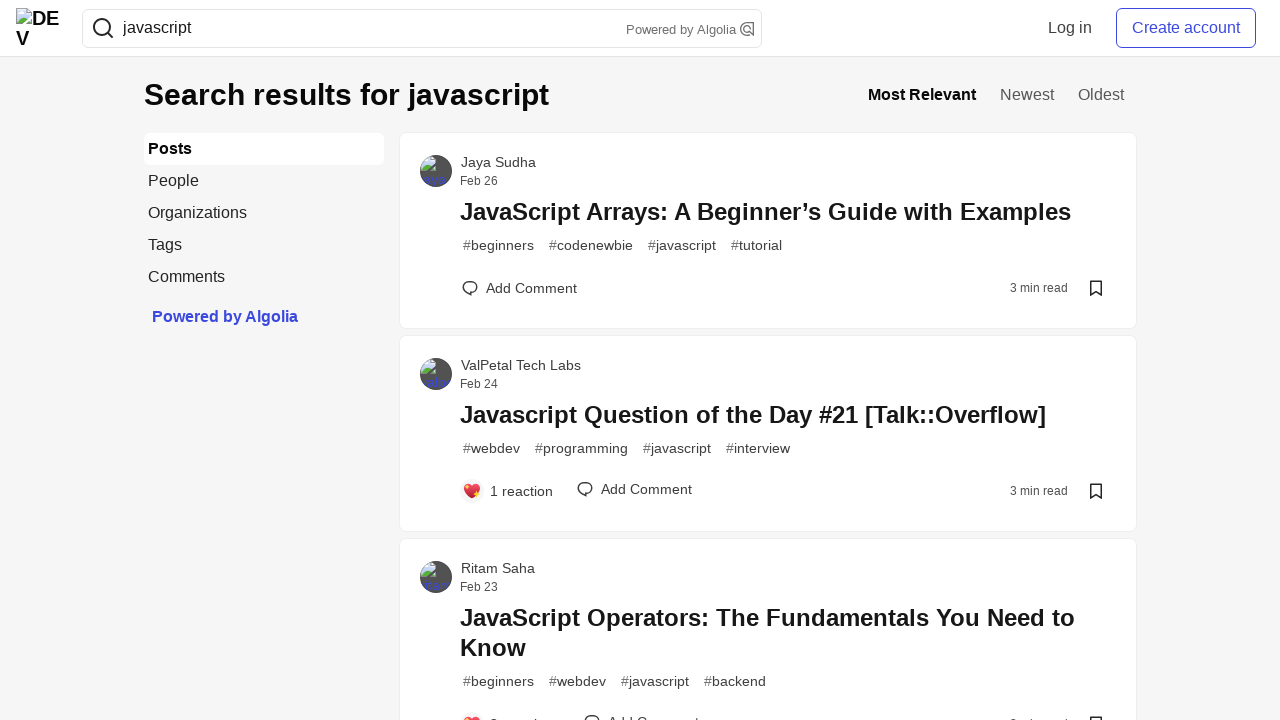

Located 60 search result posts
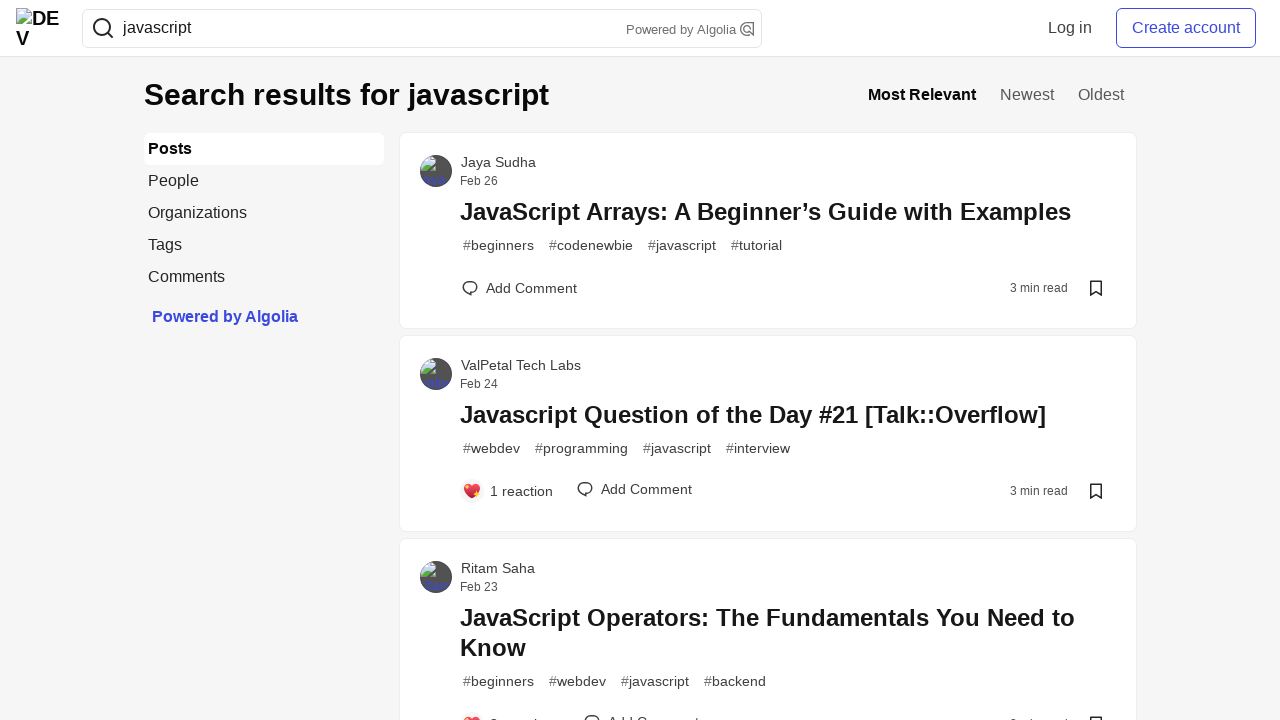

Retrieved title text from post 1
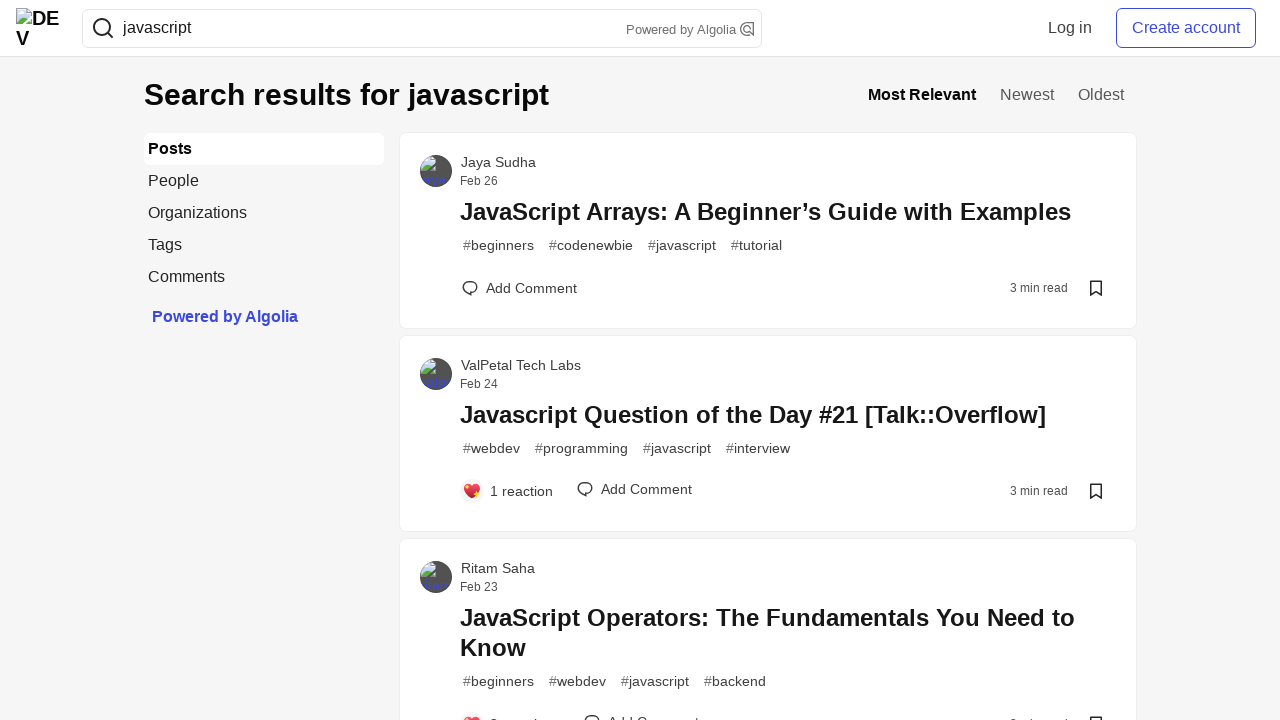

Verified search phrase found in post 1 title
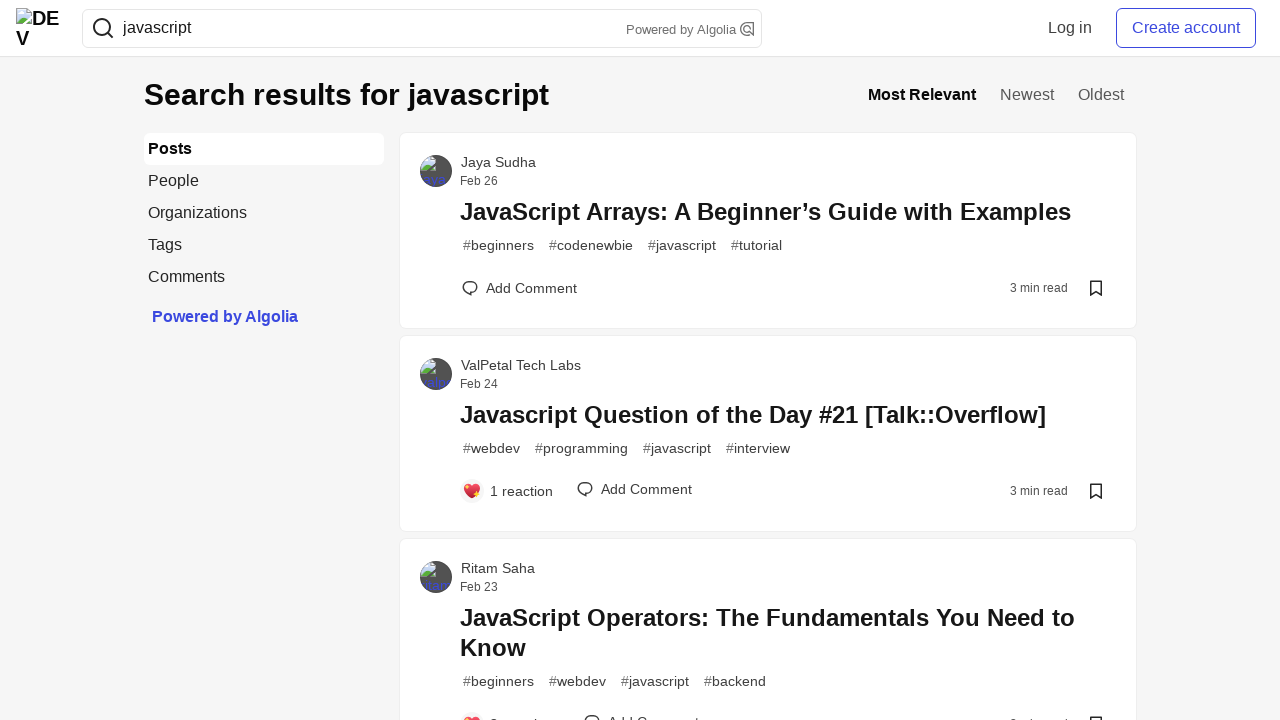

Retrieved title text from post 2
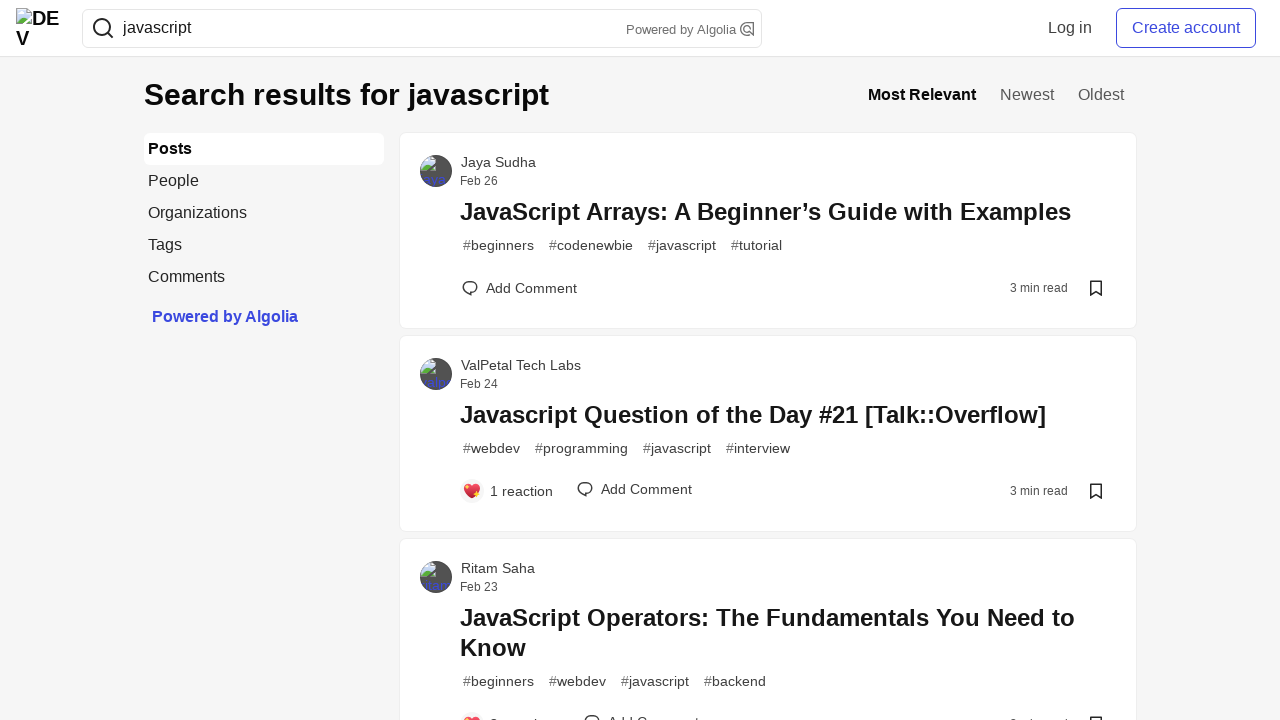

Verified search phrase found in post 2 title
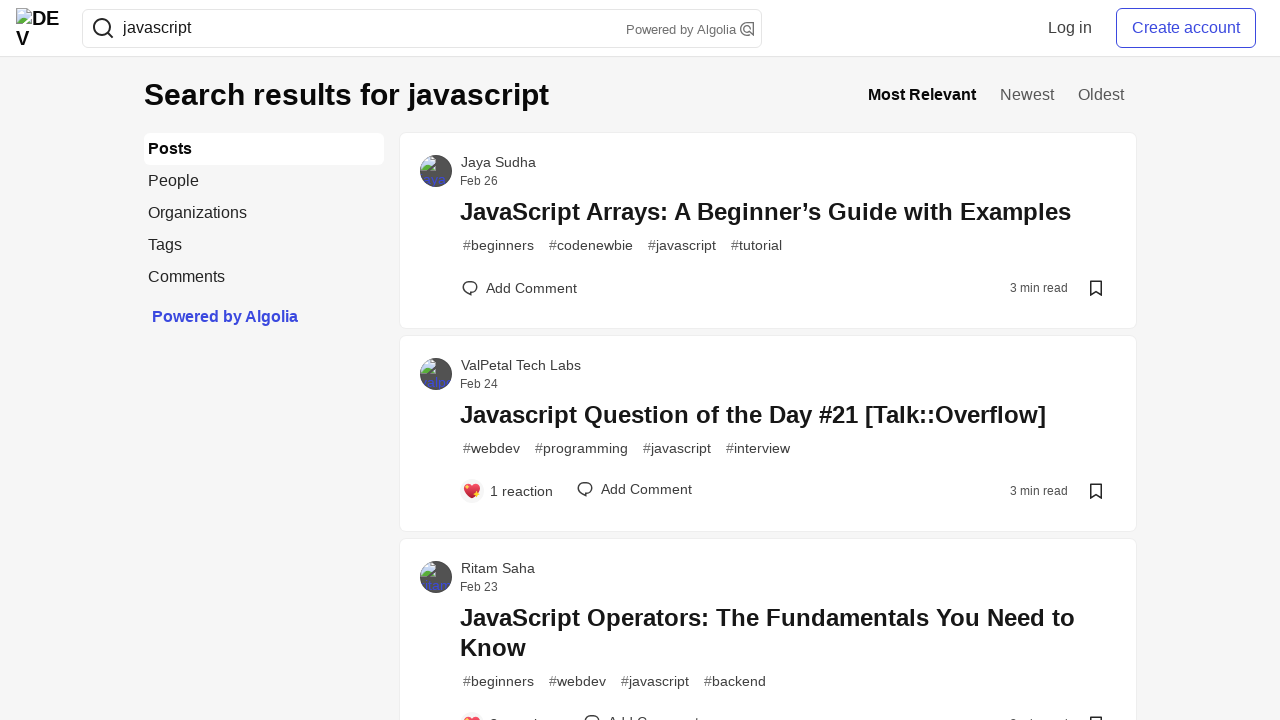

Retrieved title text from post 3
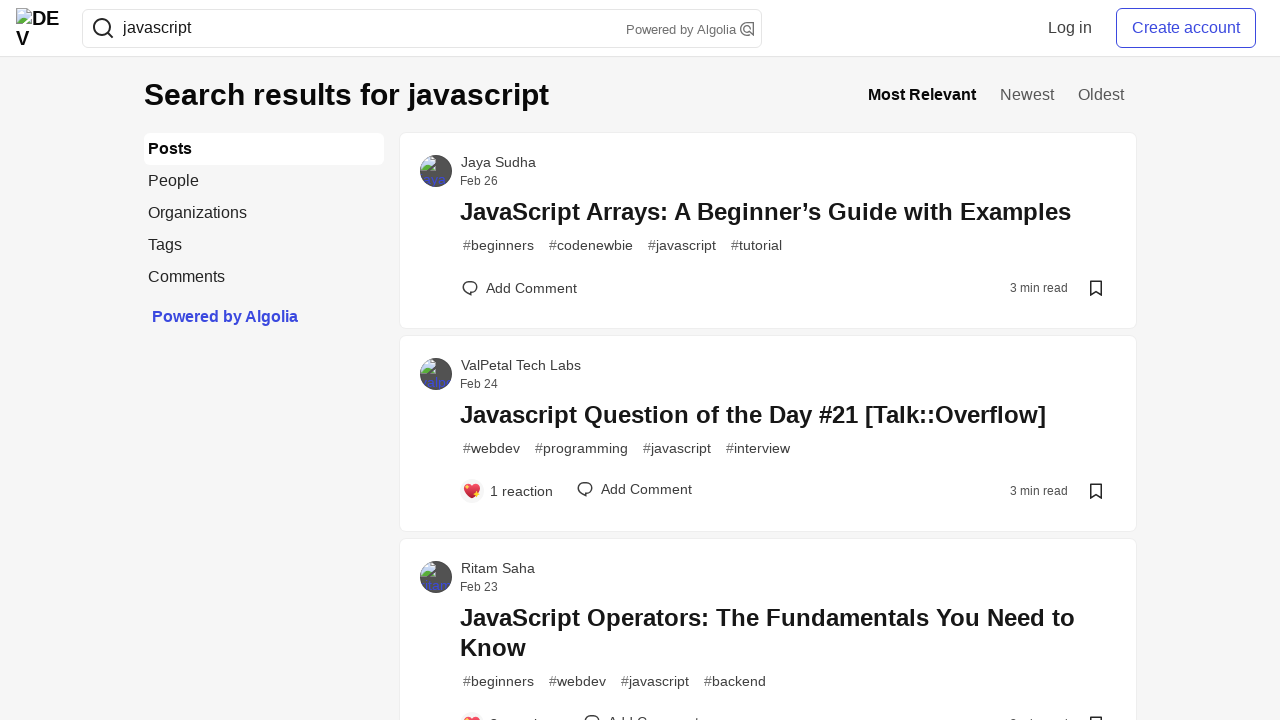

Verified search phrase found in post 3 title
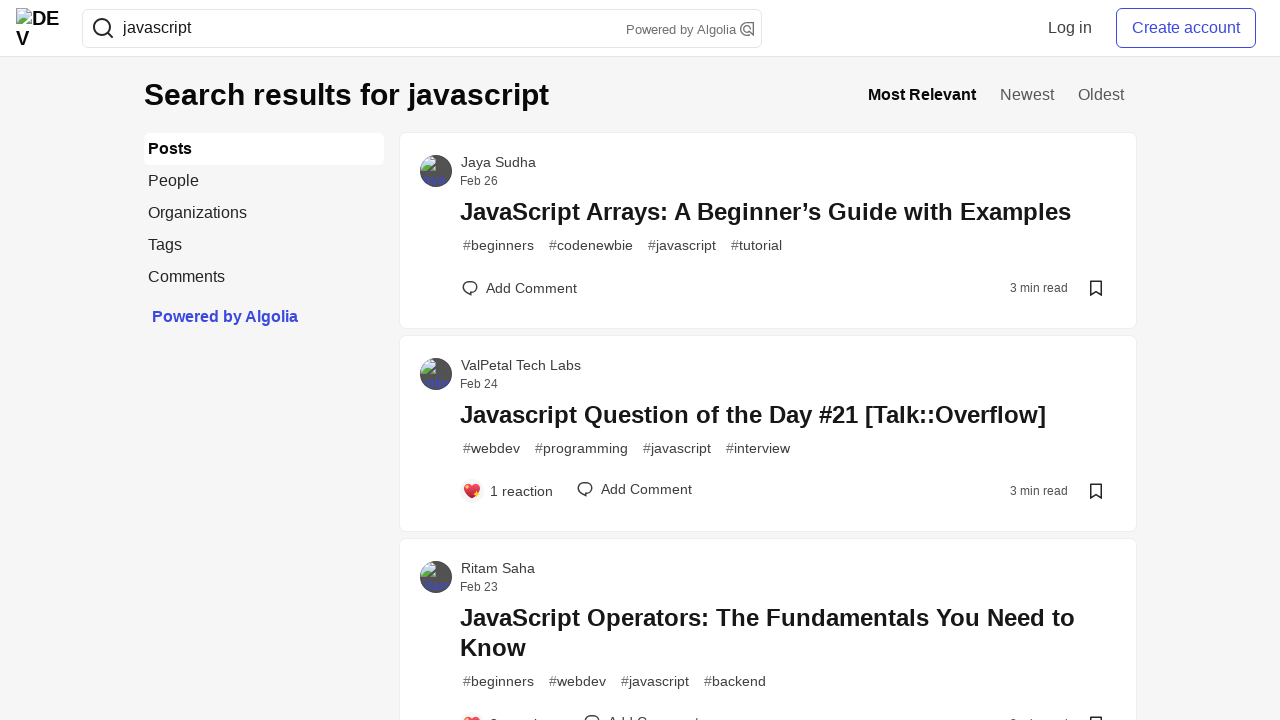

Retrieved title text from post 4
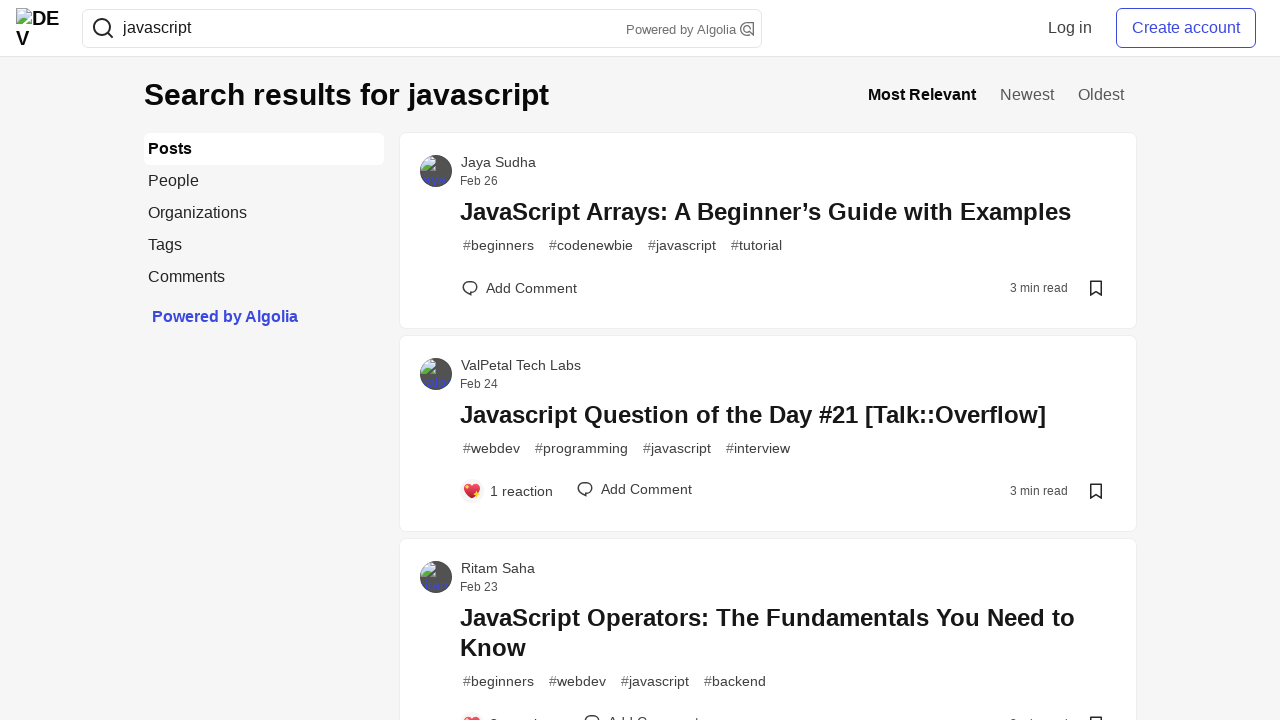

Verified search phrase found in post 4 title
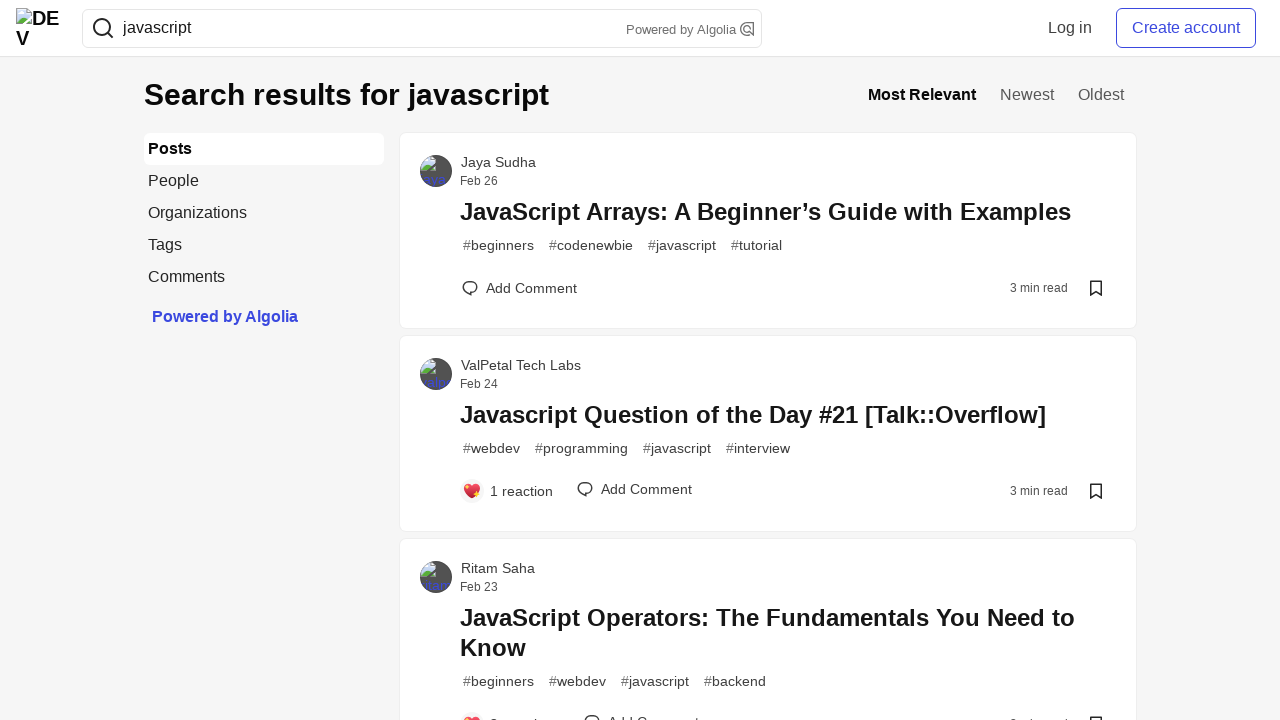

Retrieved title text from post 5
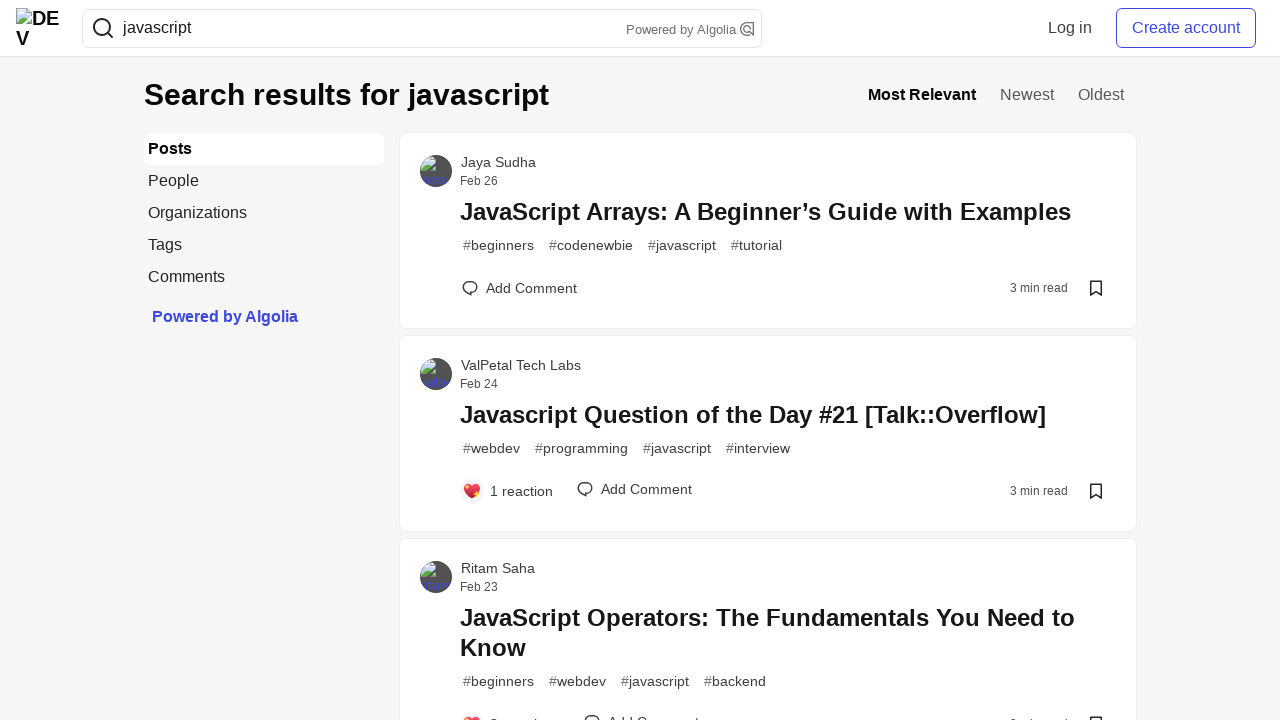

Verified search phrase found in post 5 title
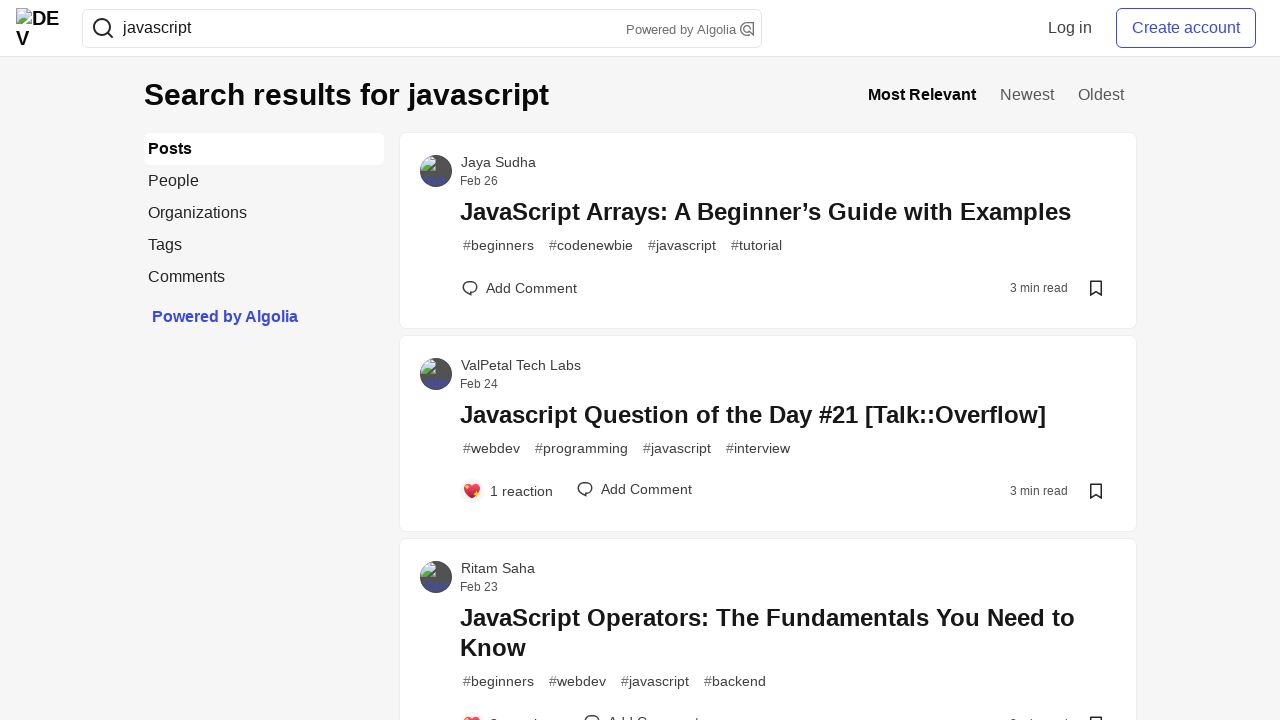

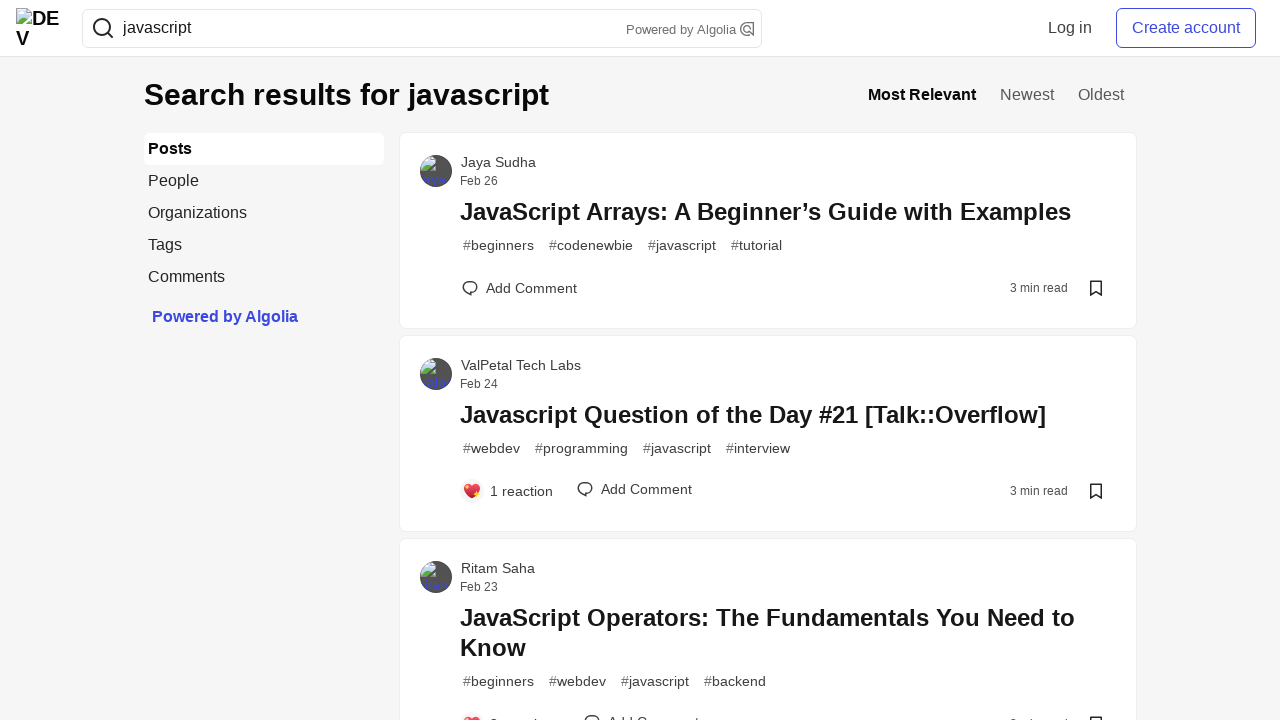